Tests the Add/Remove Elements functionality by navigating to the page, adding an element, and then removing it

Starting URL: https://the-internet.herokuapp.com/

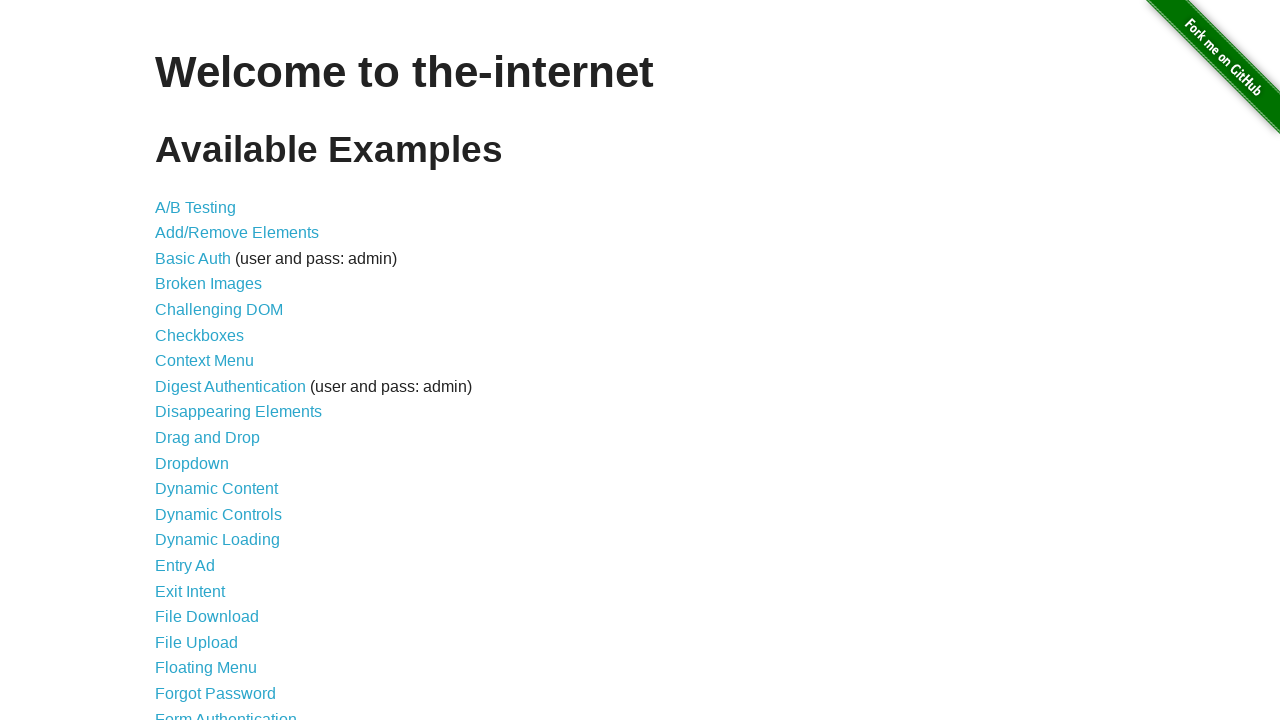

Clicked on Add/Remove Elements link at (237, 233) on xpath=//a[normalize-space()='Add/Remove Elements']
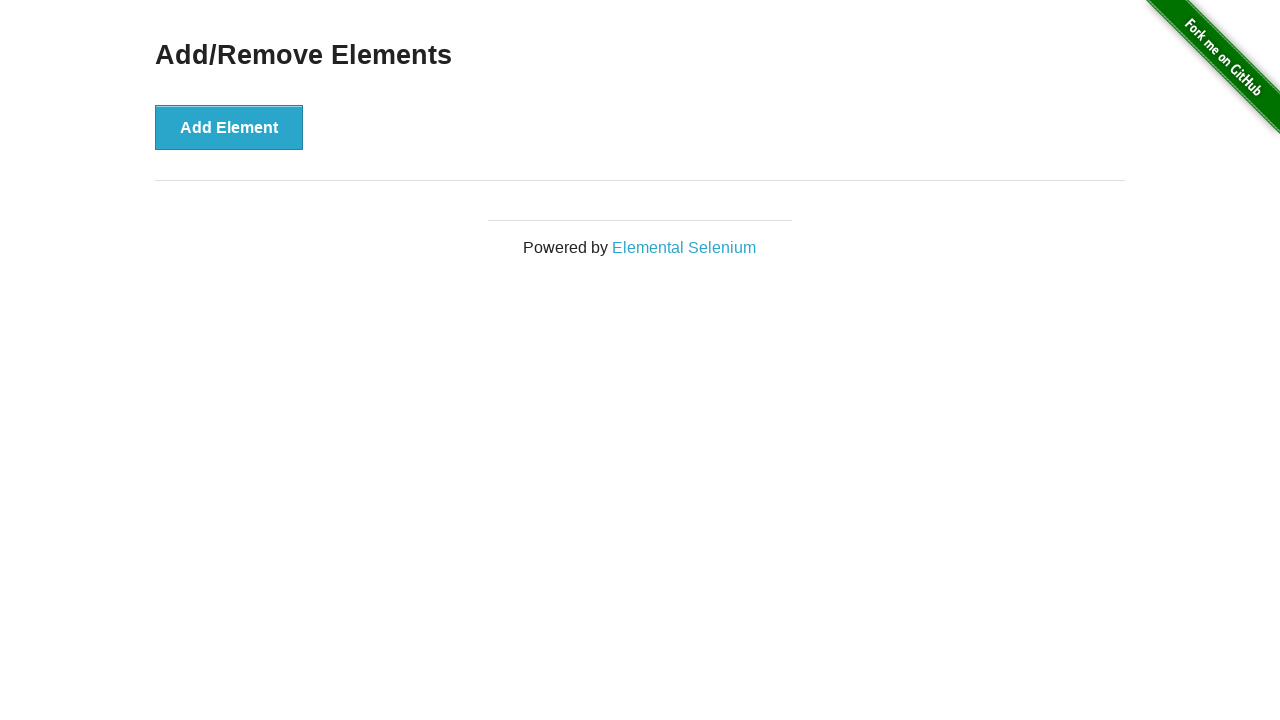

Clicked Add Element button to add a new element at (229, 127) on xpath=//button[normalize-space()='Add Element']
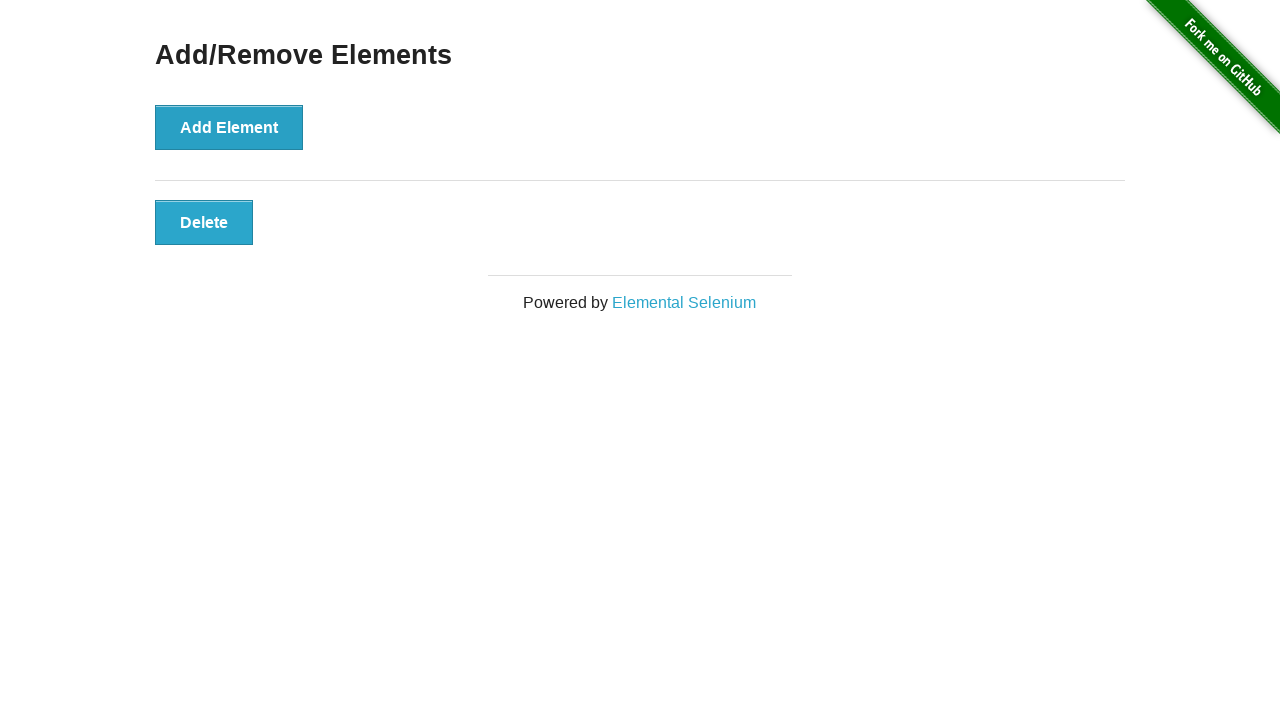

Clicked Delete button to remove the element at (204, 222) on xpath=//button[normalize-space()='Delete']
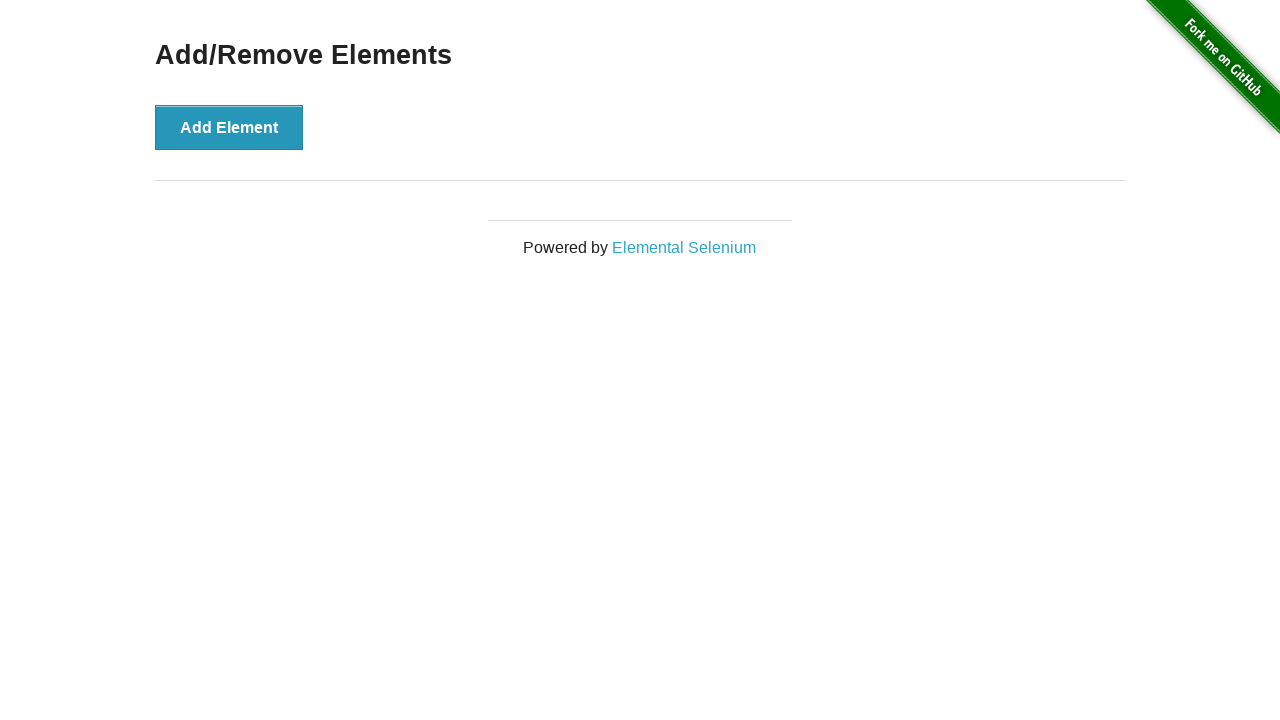

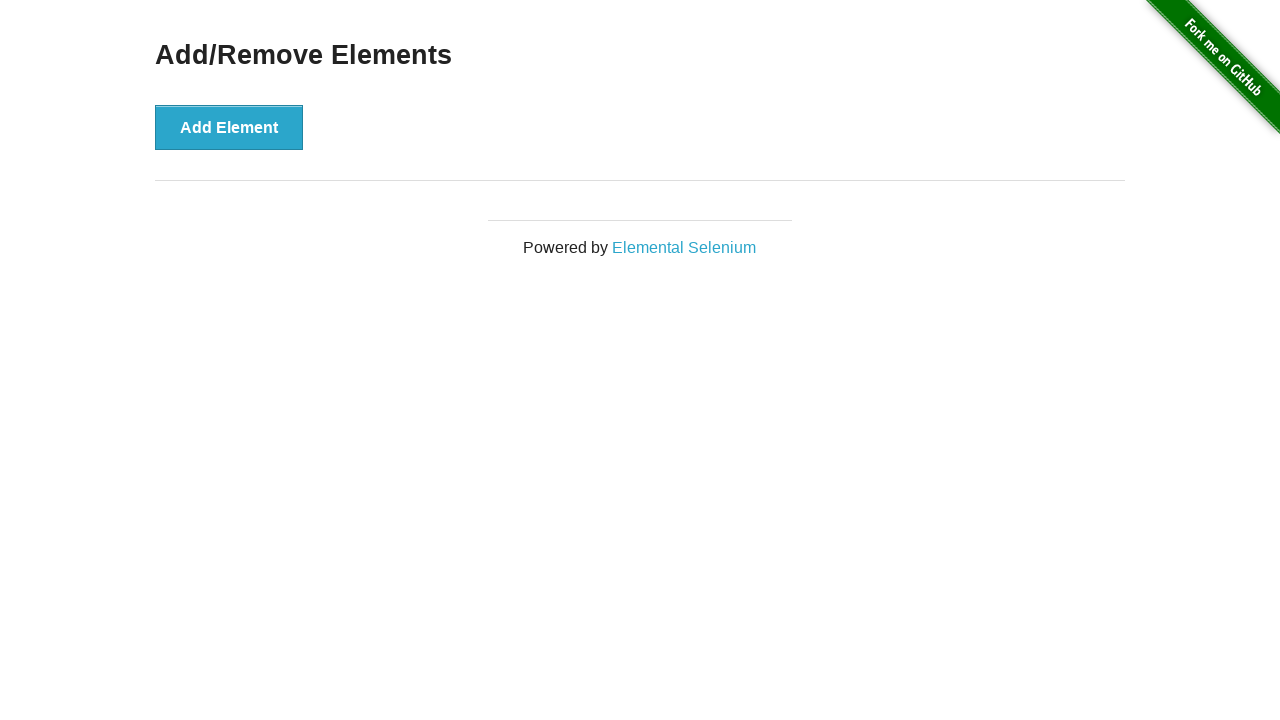